Tests right-click functionality on a context menu demo page by performing a right-click action on a designated element to trigger the context menu

Starting URL: https://swisnl.github.io/jQuery-contextMenu/demo.html

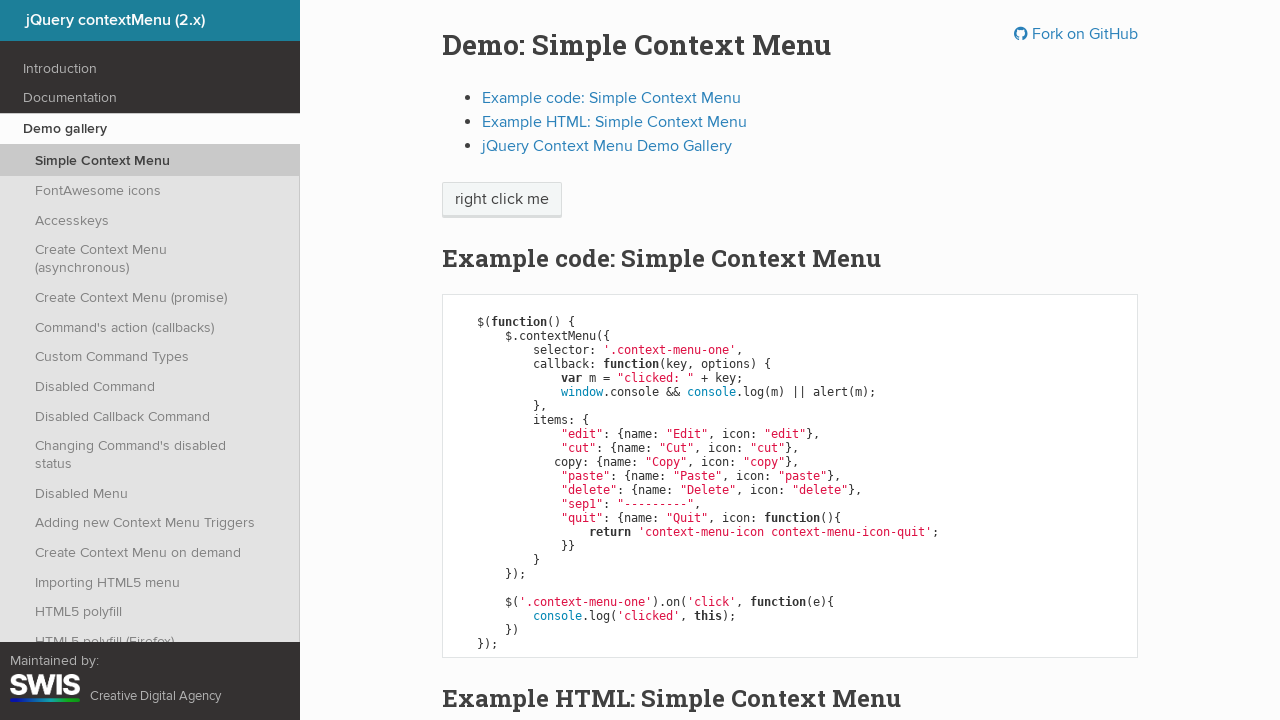

Navigated to jQuery contextMenu demo page
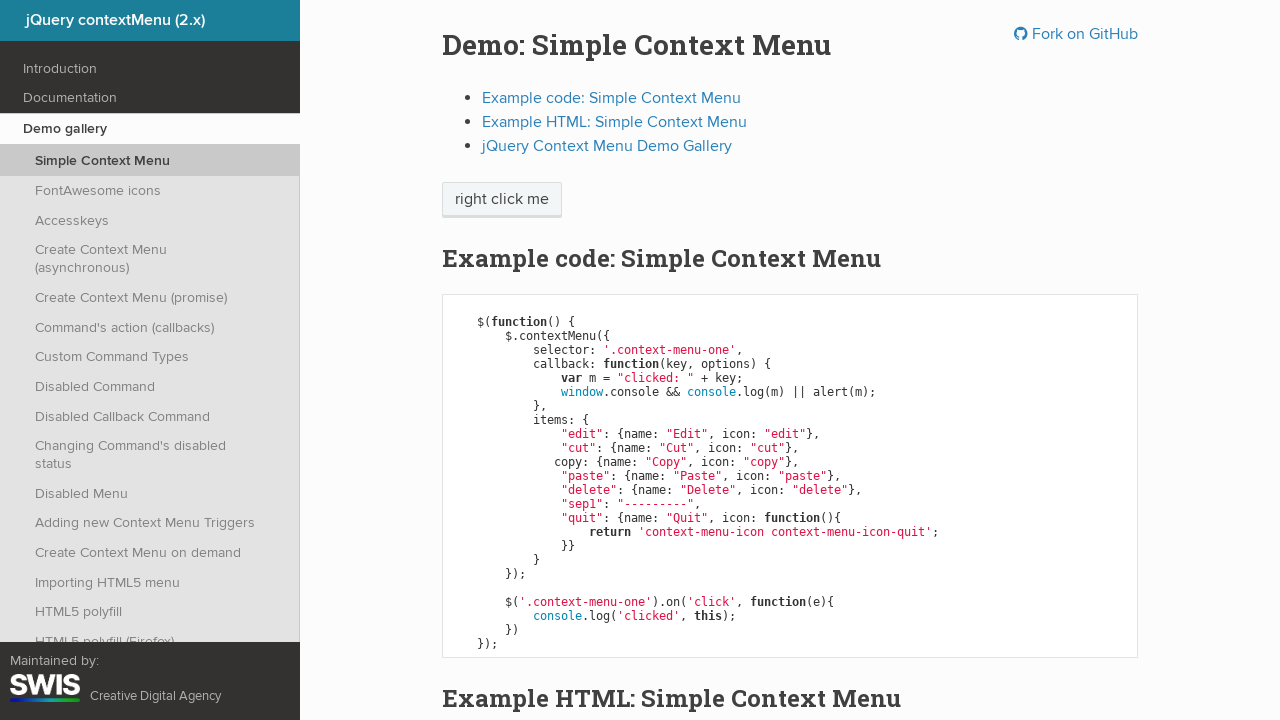

Right-clicked on context menu trigger element to open context menu at (502, 200) on .context-menu-one
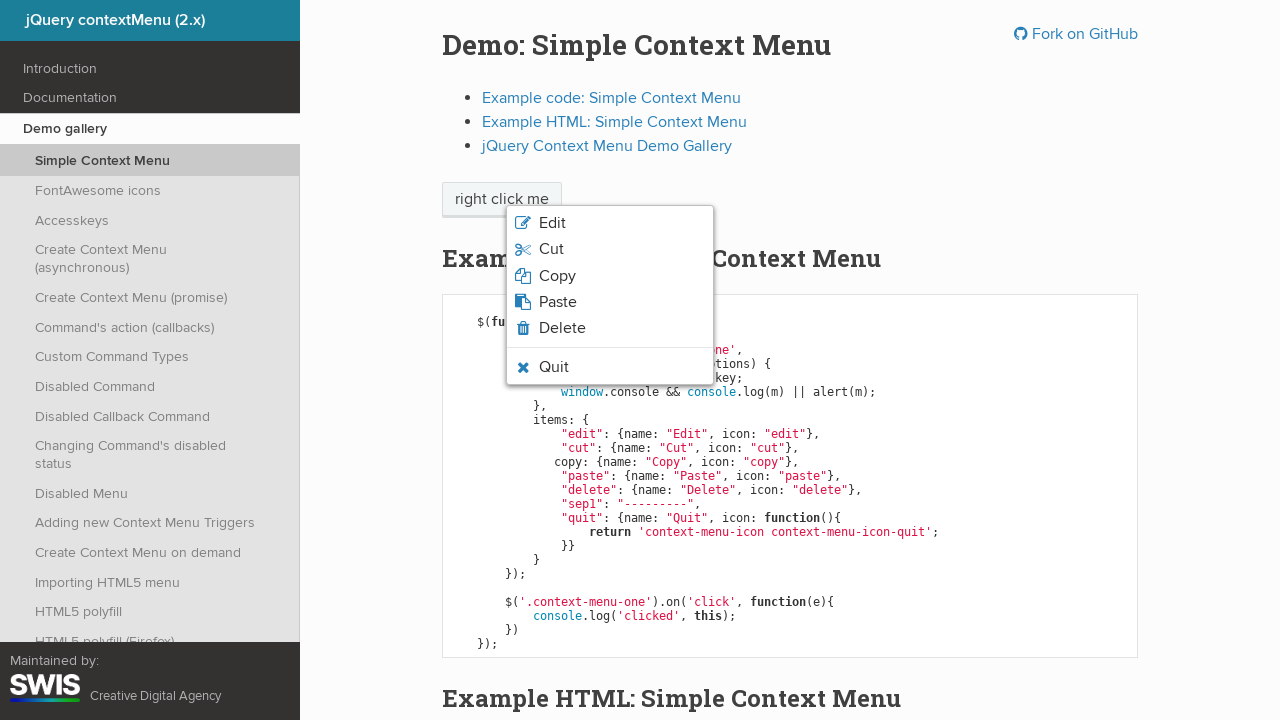

Context menu appeared on the page
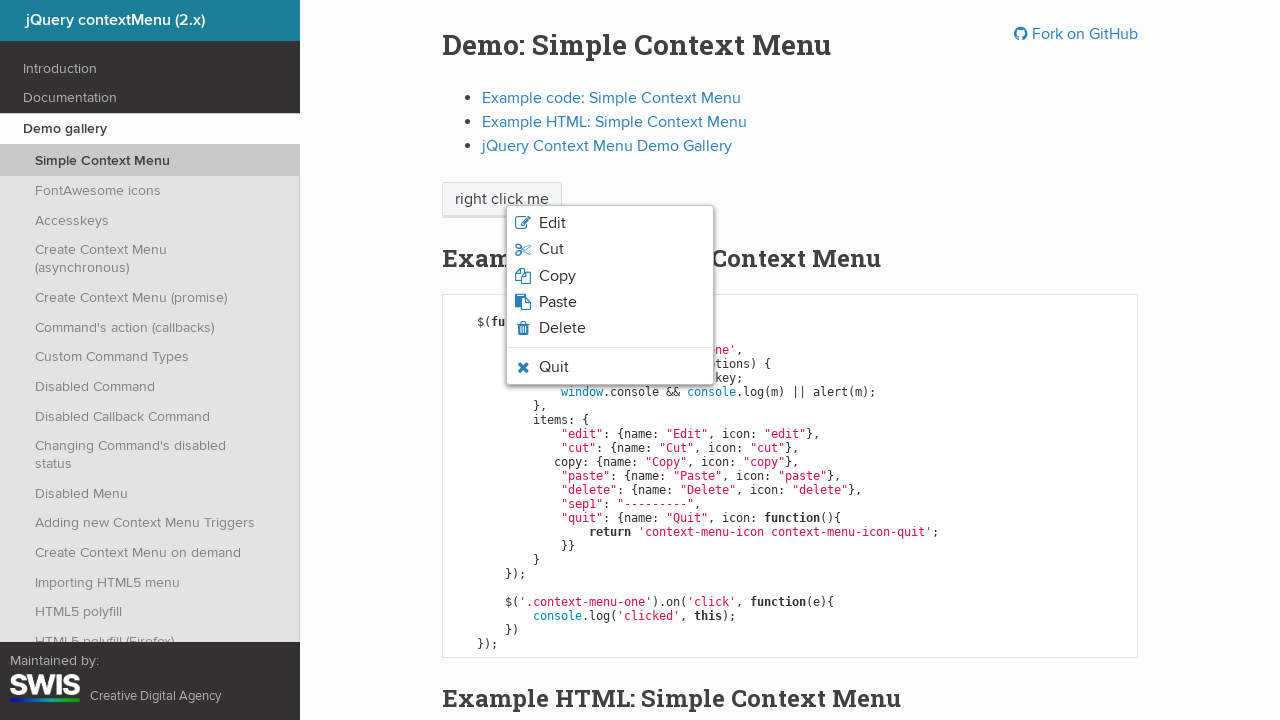

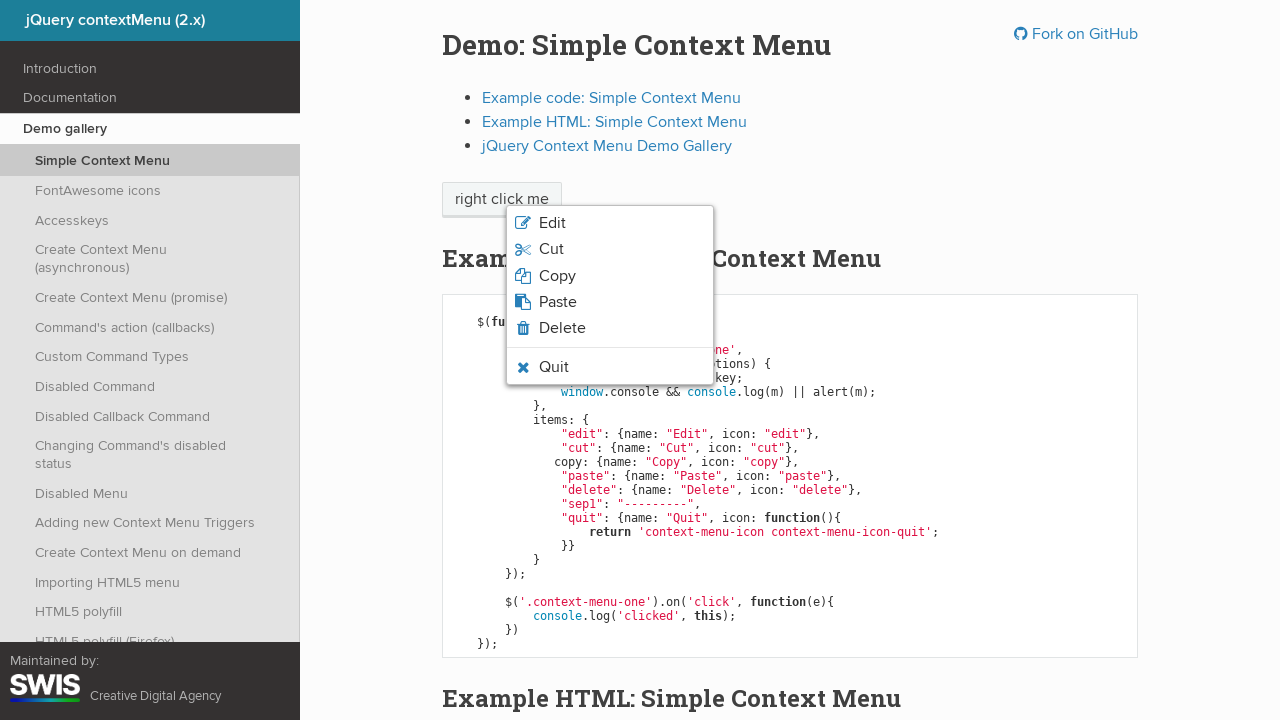